Tests that Clear completed button is hidden when there are no completed items

Starting URL: https://demo.playwright.dev/todomvc

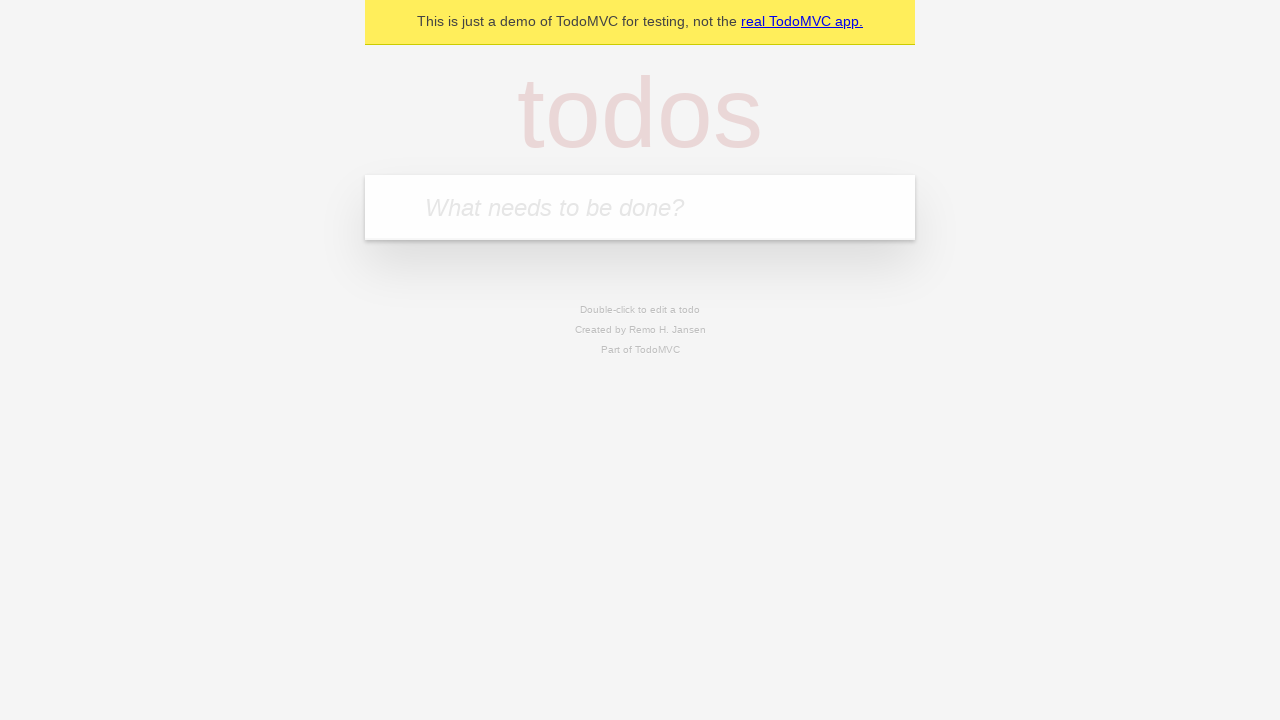

Filled todo input with 'buy some cheese' on internal:attr=[placeholder="What needs to be done?"i]
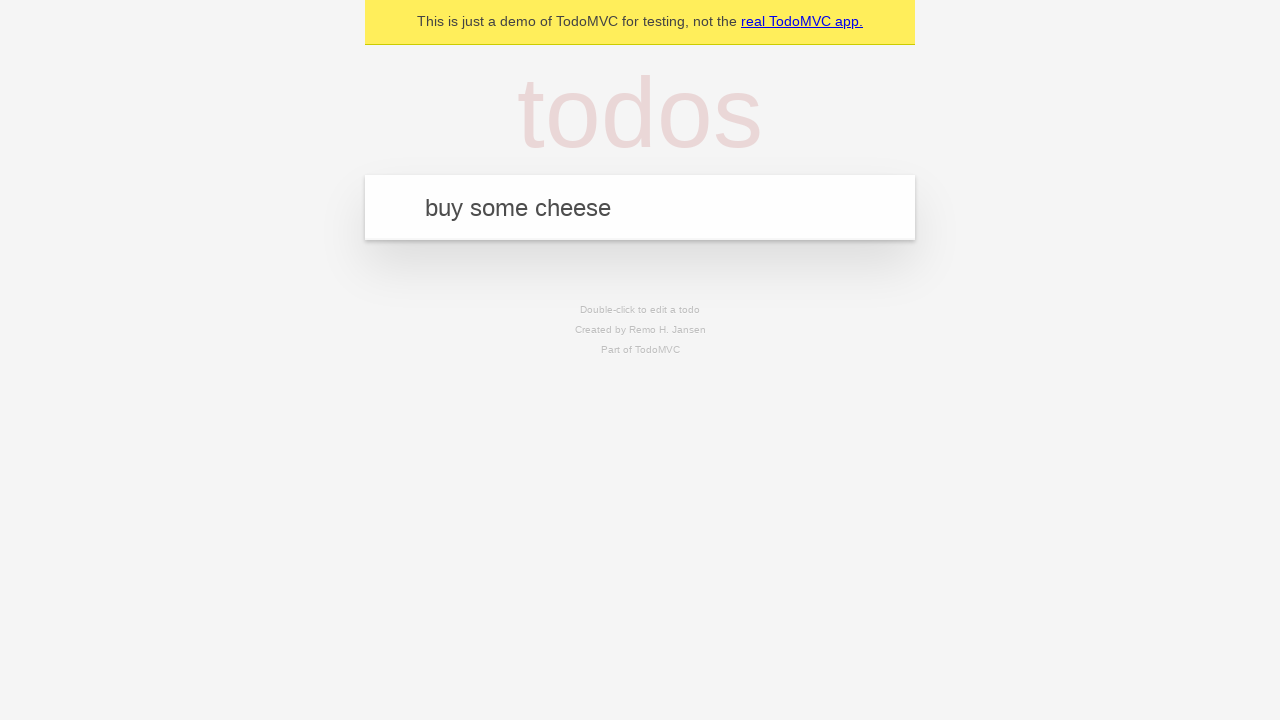

Pressed Enter to create first todo item on internal:attr=[placeholder="What needs to be done?"i]
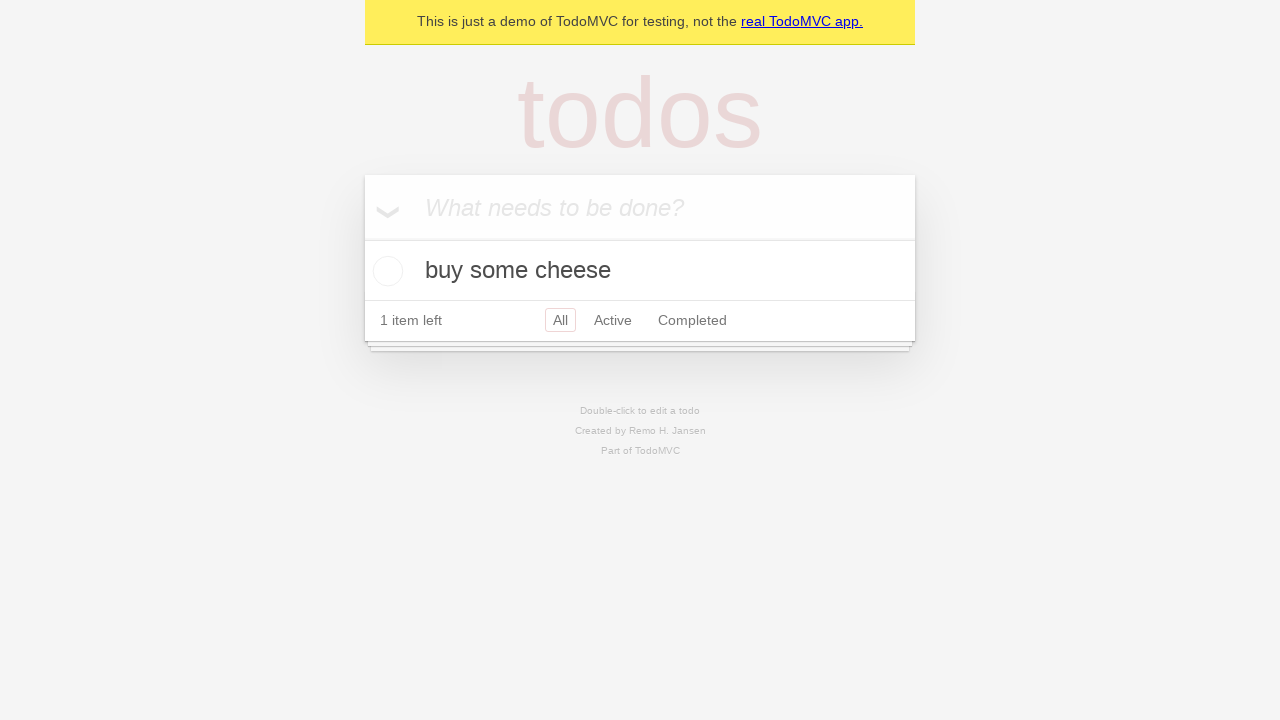

Filled todo input with 'feed the cat' on internal:attr=[placeholder="What needs to be done?"i]
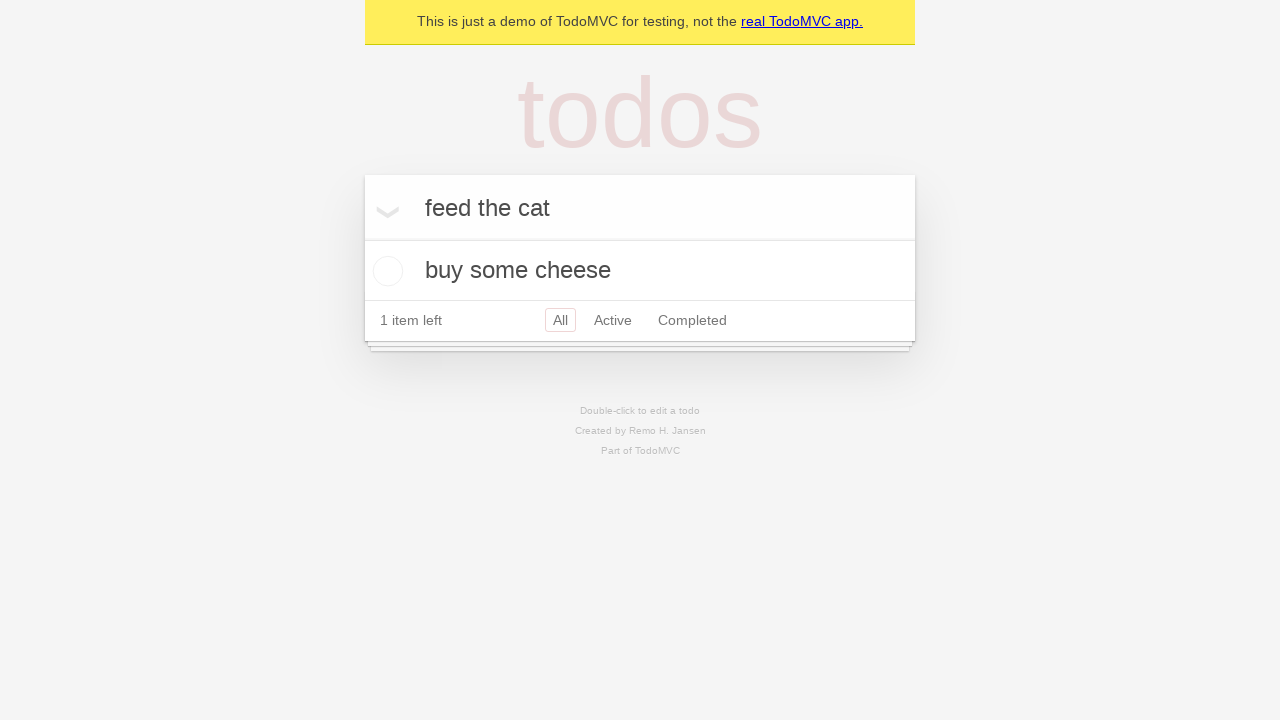

Pressed Enter to create second todo item on internal:attr=[placeholder="What needs to be done?"i]
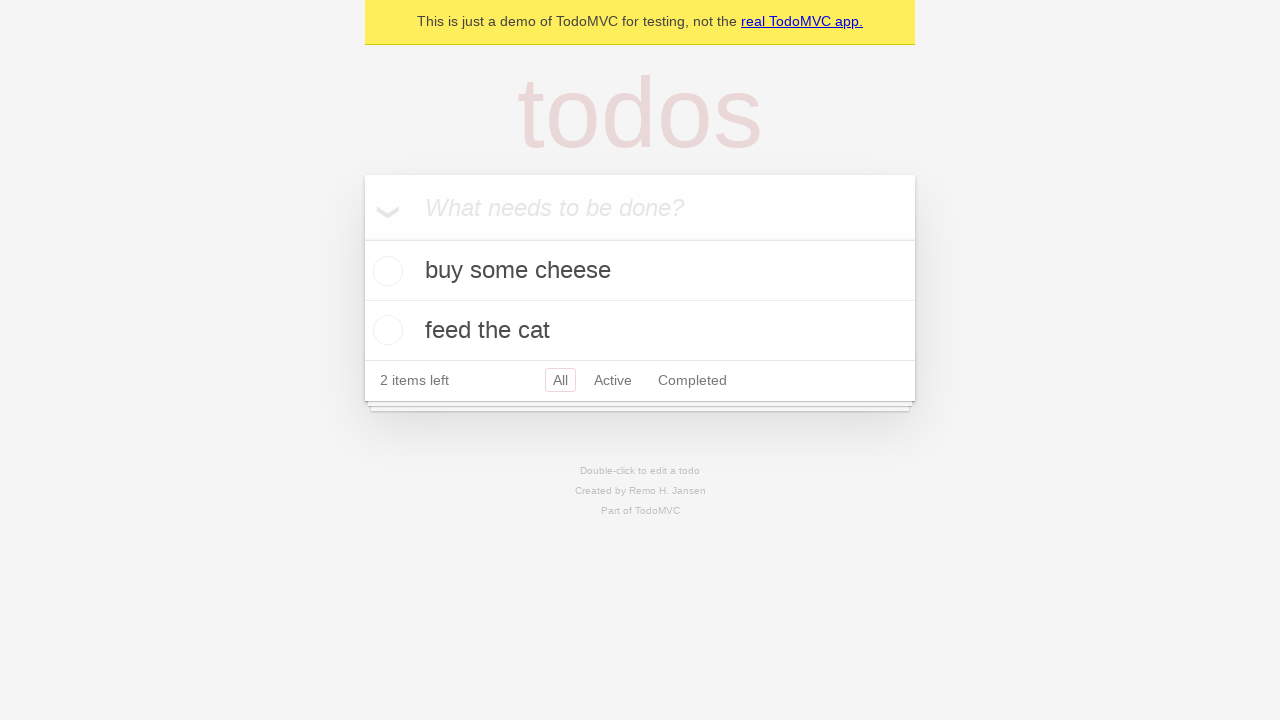

Filled todo input with 'book a doctors appointment' on internal:attr=[placeholder="What needs to be done?"i]
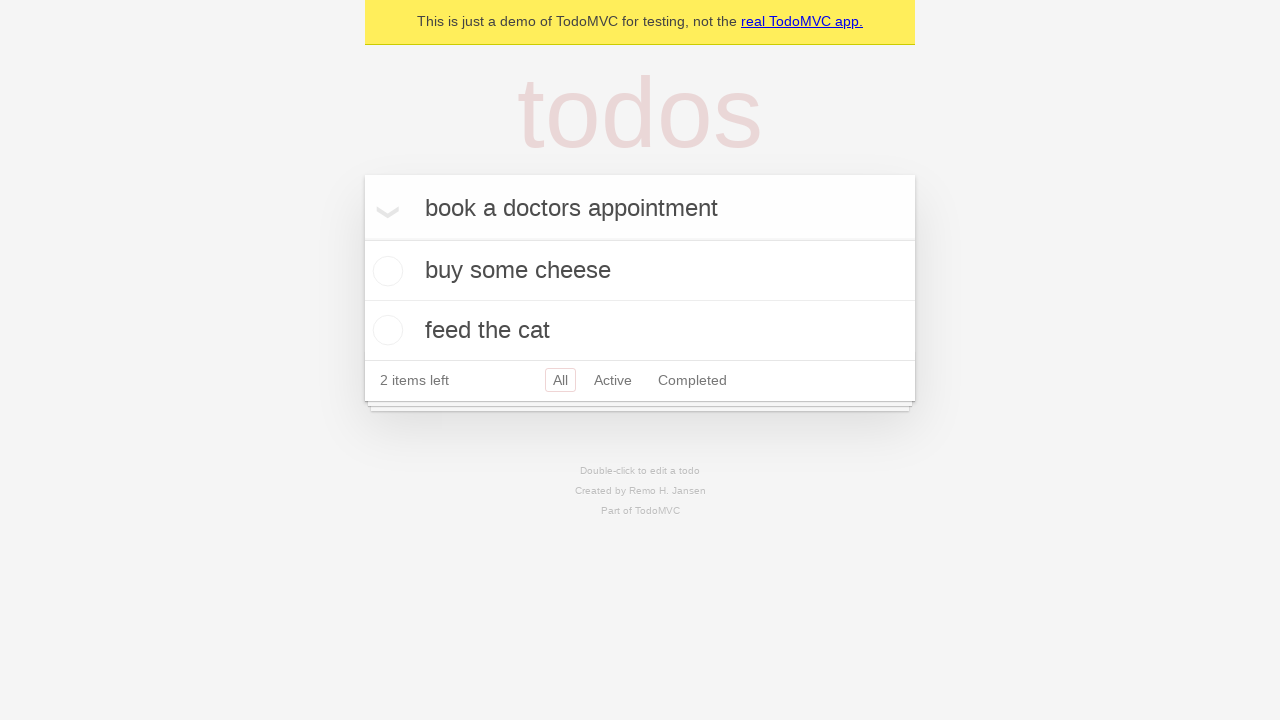

Pressed Enter to create third todo item on internal:attr=[placeholder="What needs to be done?"i]
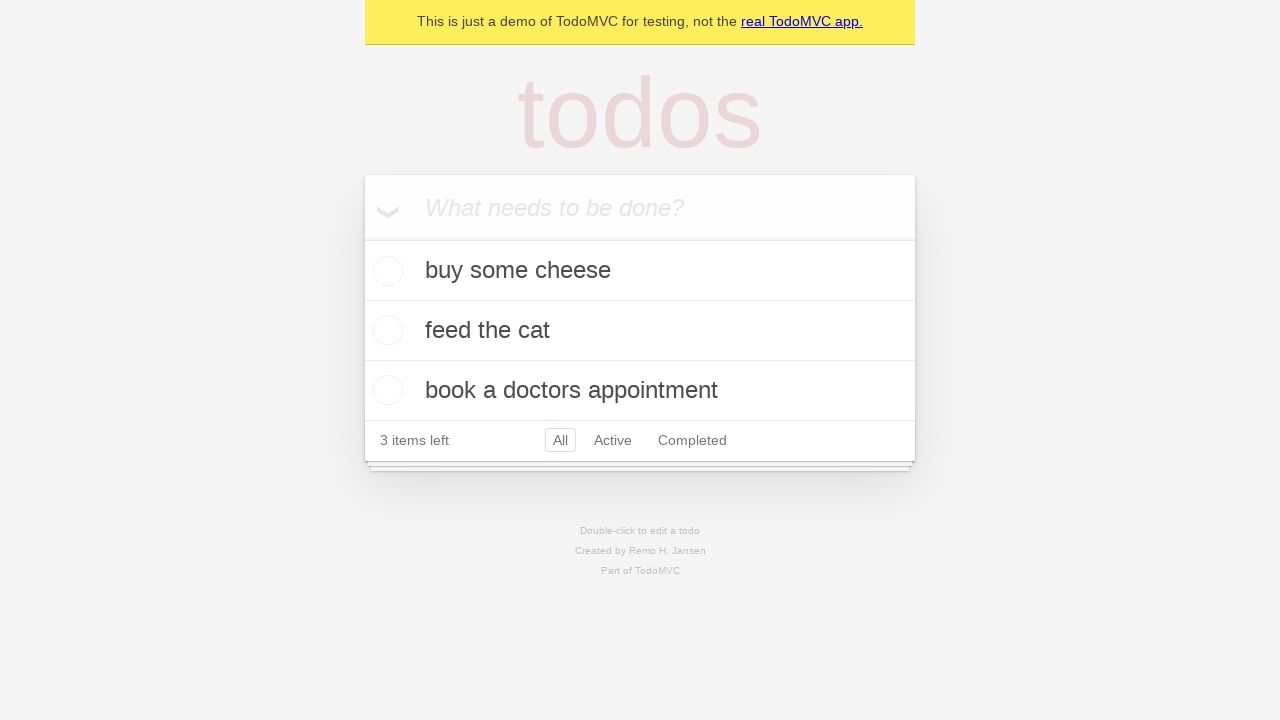

Checked first todo item as completed at (385, 271) on .todo-list li .toggle >> nth=0
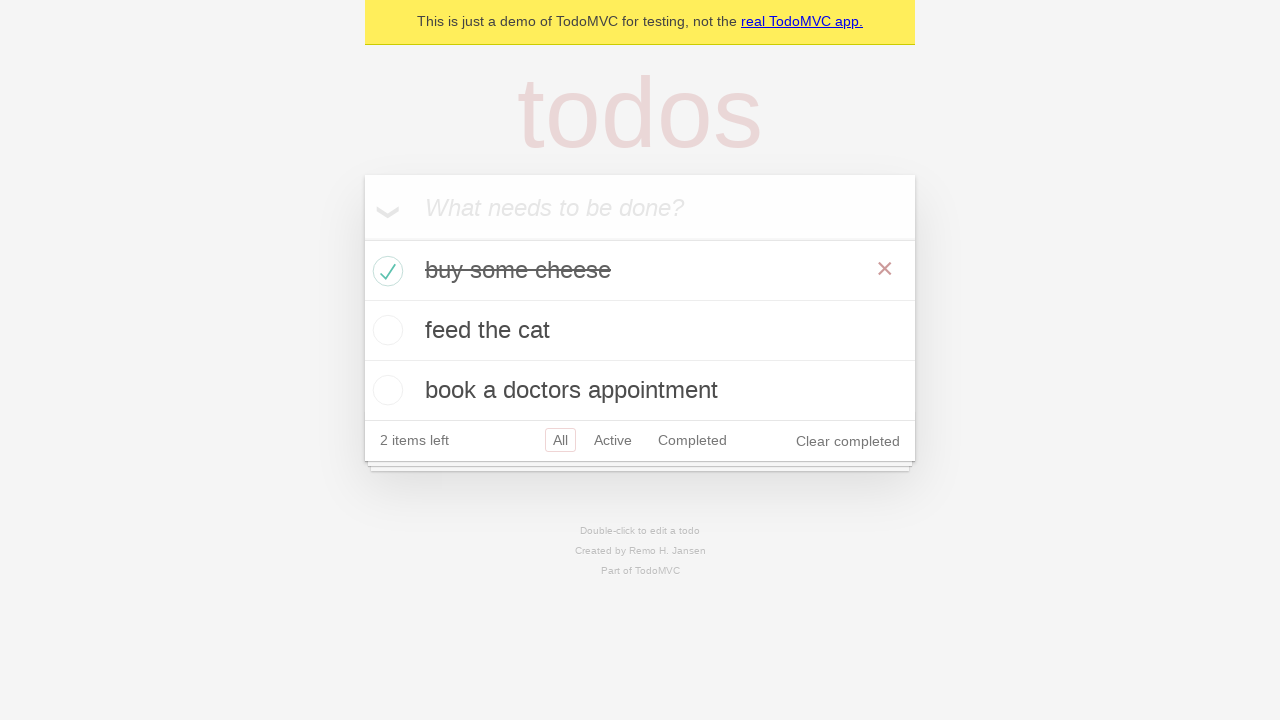

Clicked Clear completed button to remove completed item at (848, 441) on internal:role=button[name="Clear completed"i]
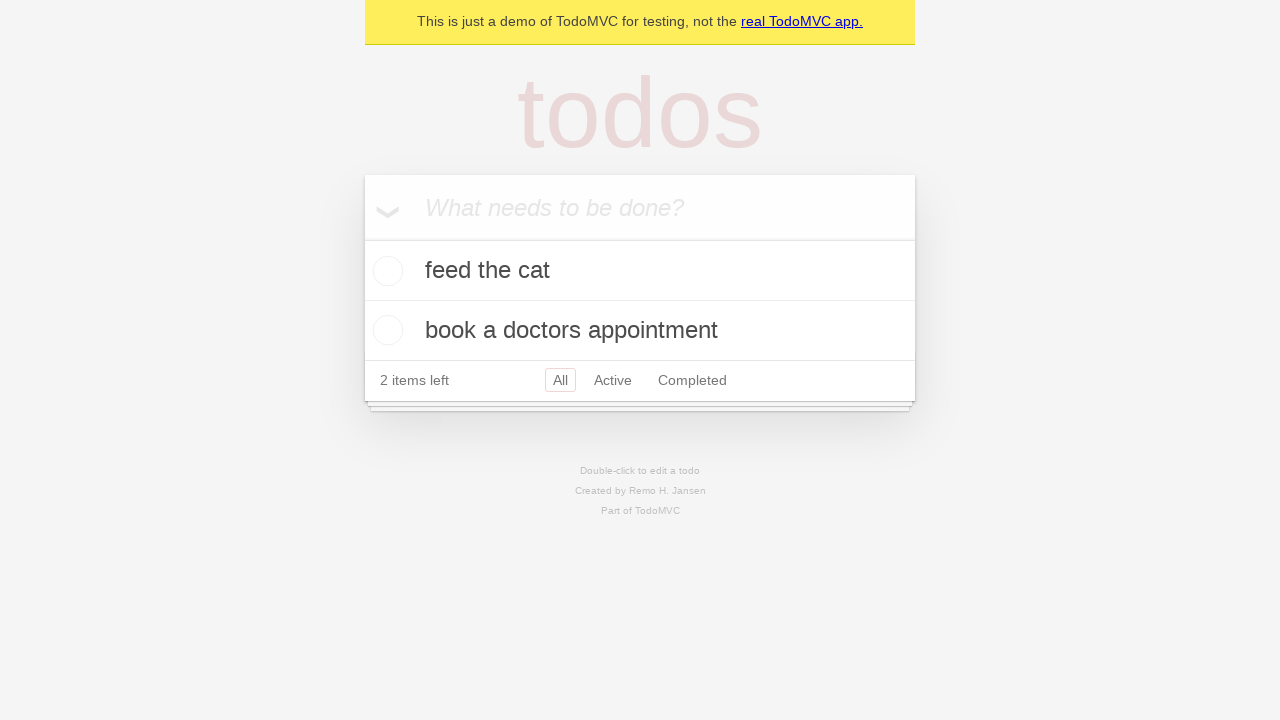

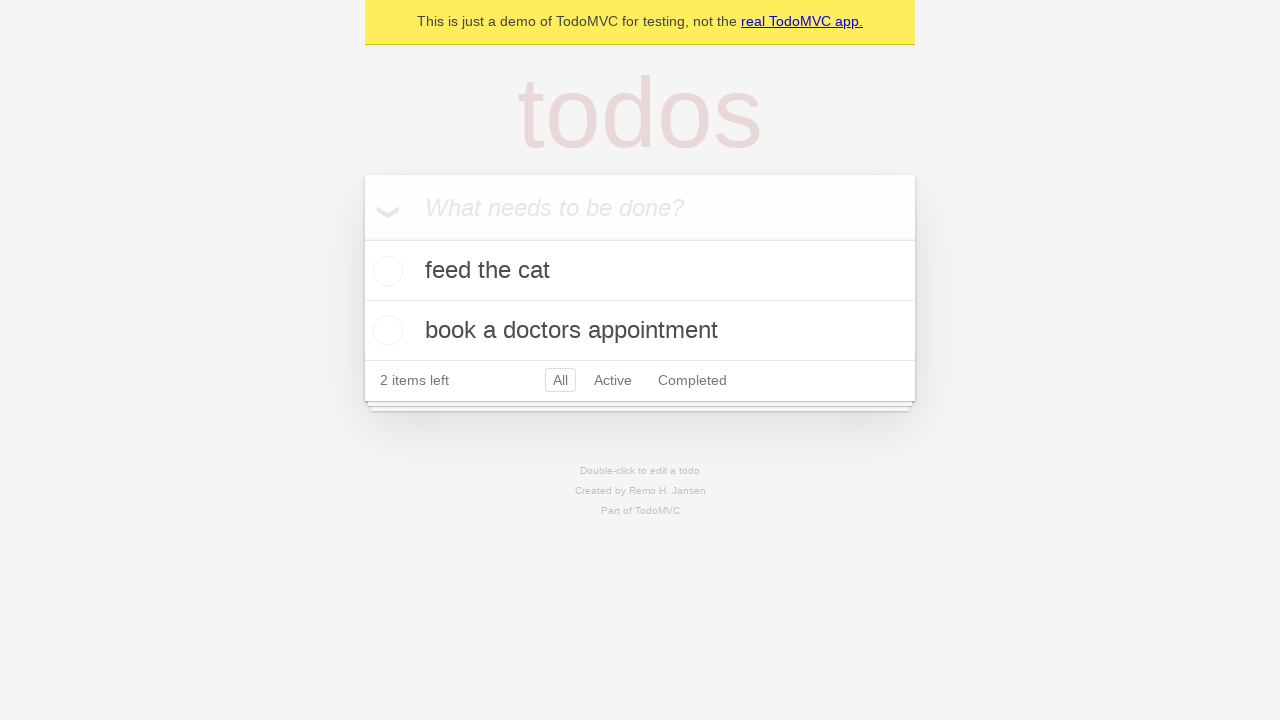